Tests that edits are saved when the input loses focus (blur event)

Starting URL: https://demo.playwright.dev/todomvc

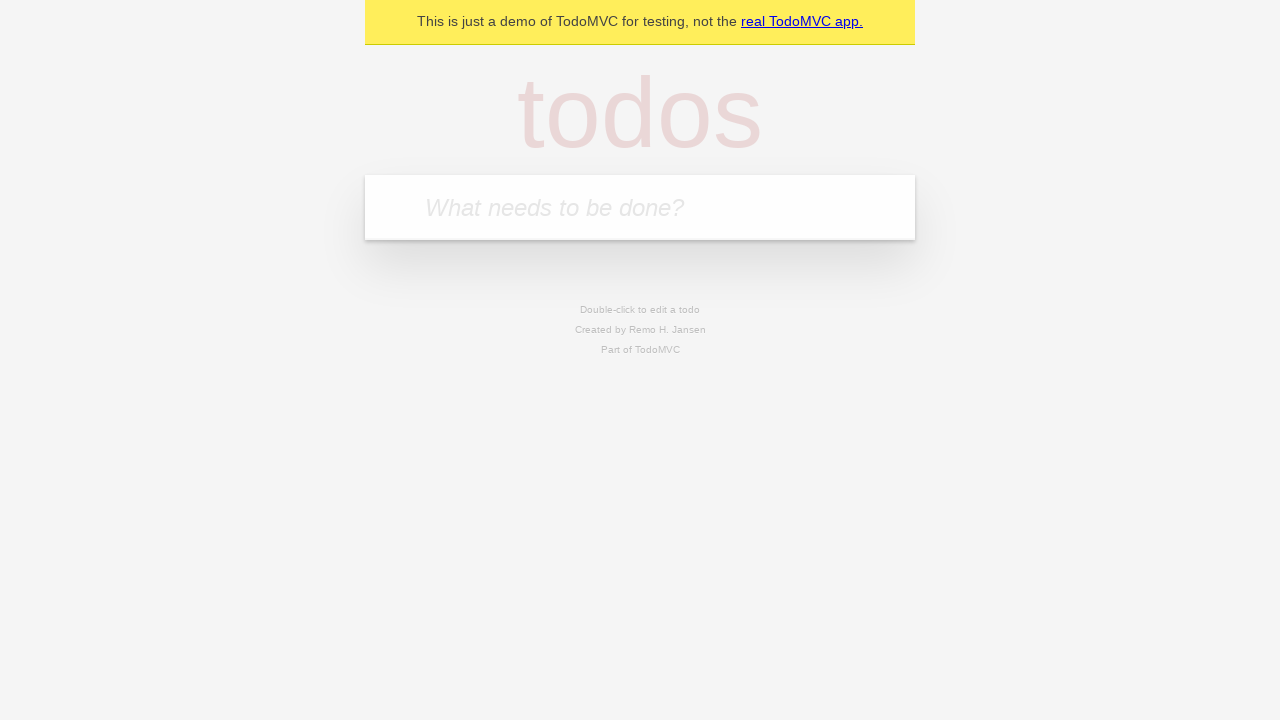

Filled new todo input with 'buy some cheese' on .new-todo
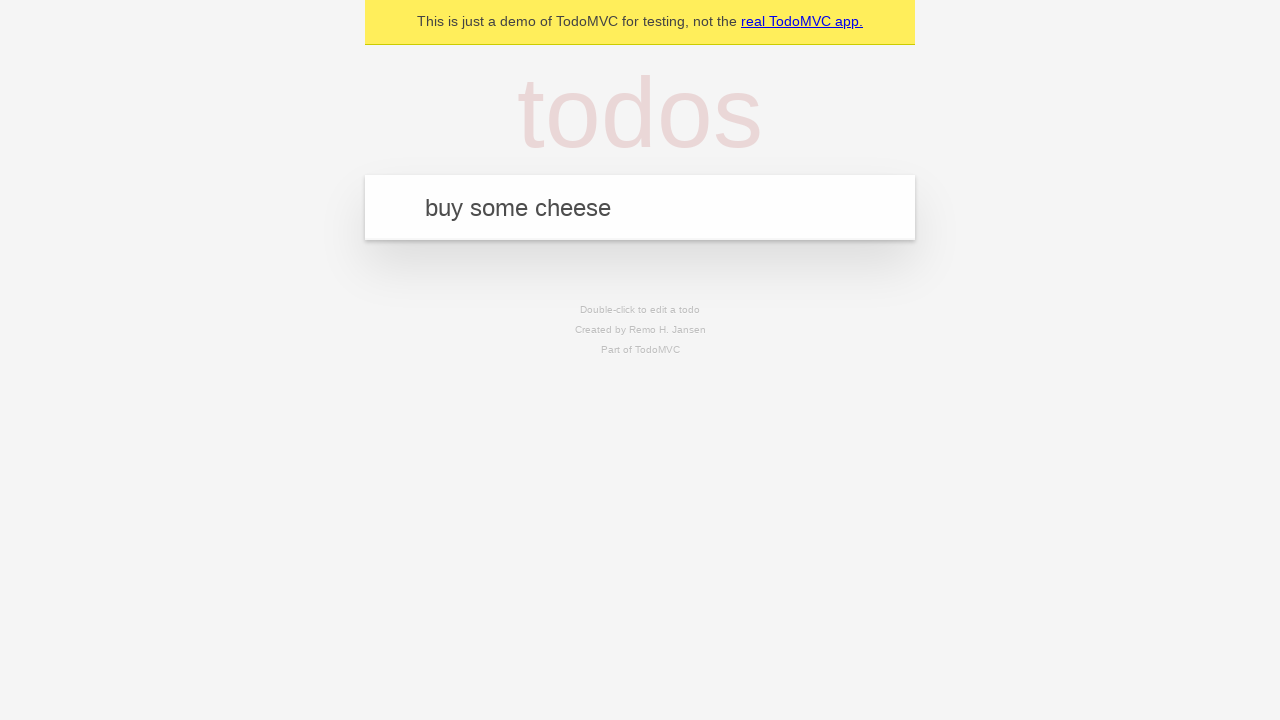

Pressed Enter to create first todo on .new-todo
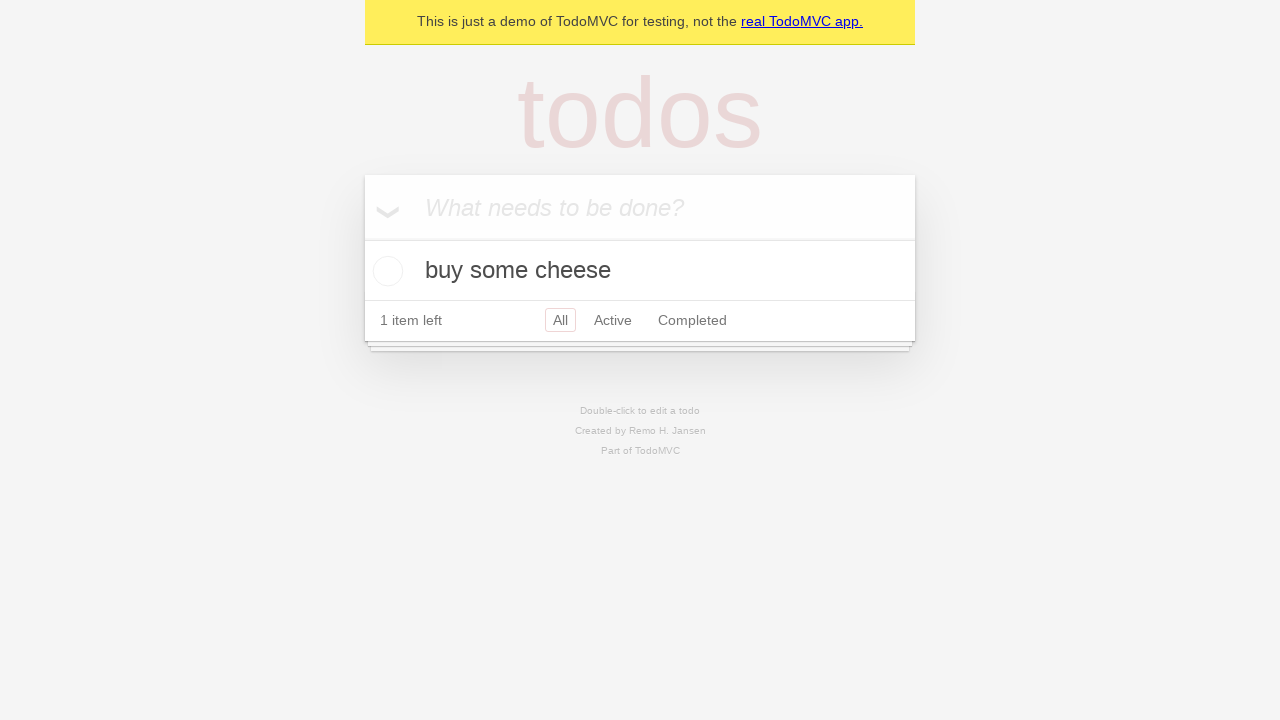

Filled new todo input with 'feed the cat' on .new-todo
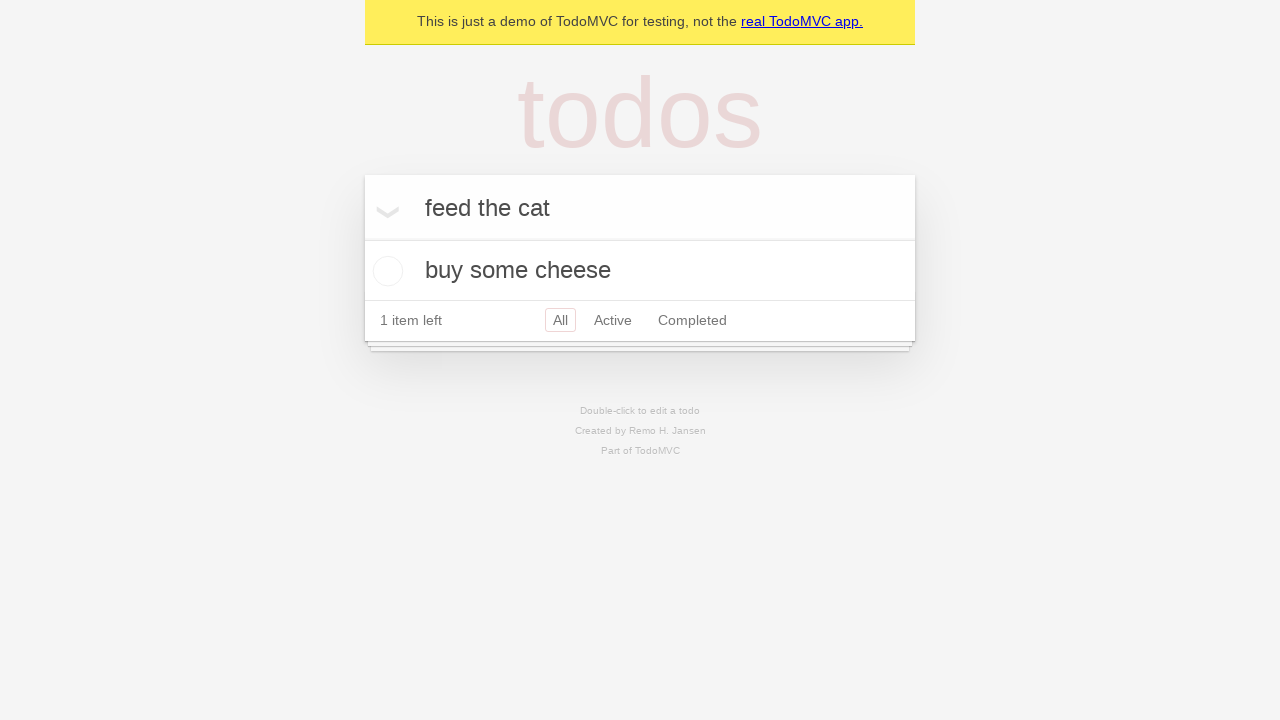

Pressed Enter to create second todo on .new-todo
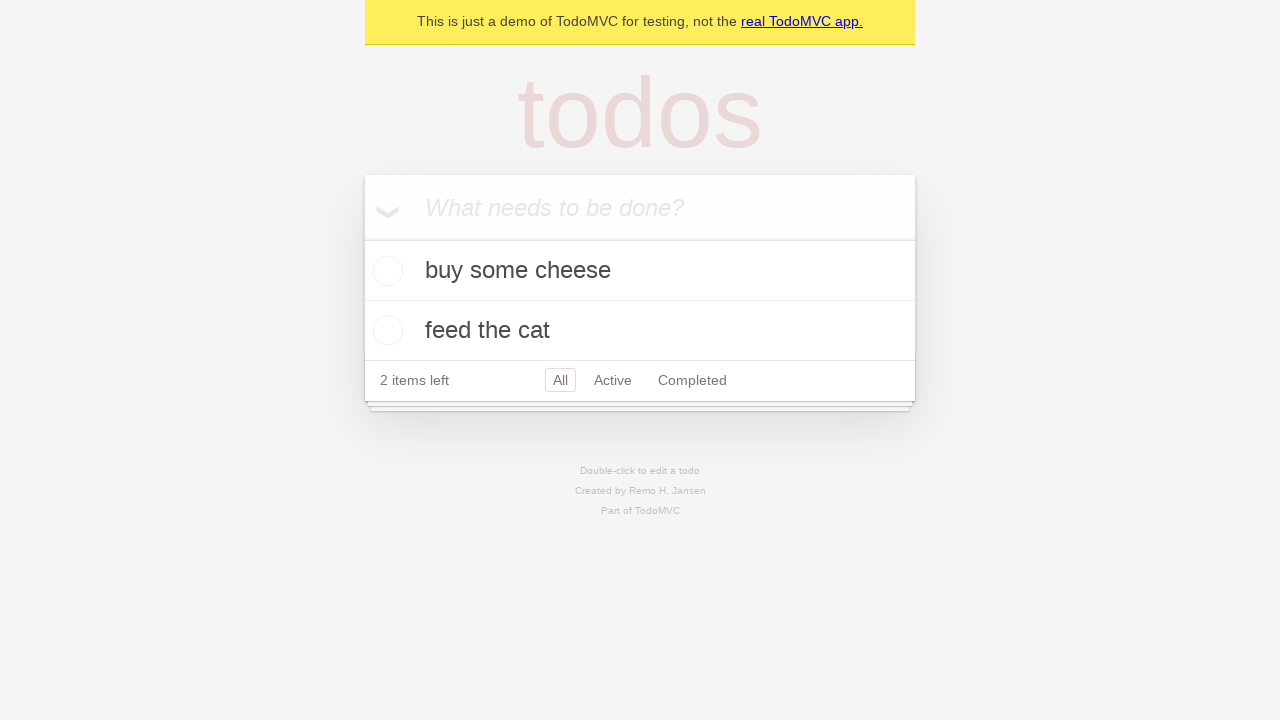

Filled new todo input with 'book a doctors appointment' on .new-todo
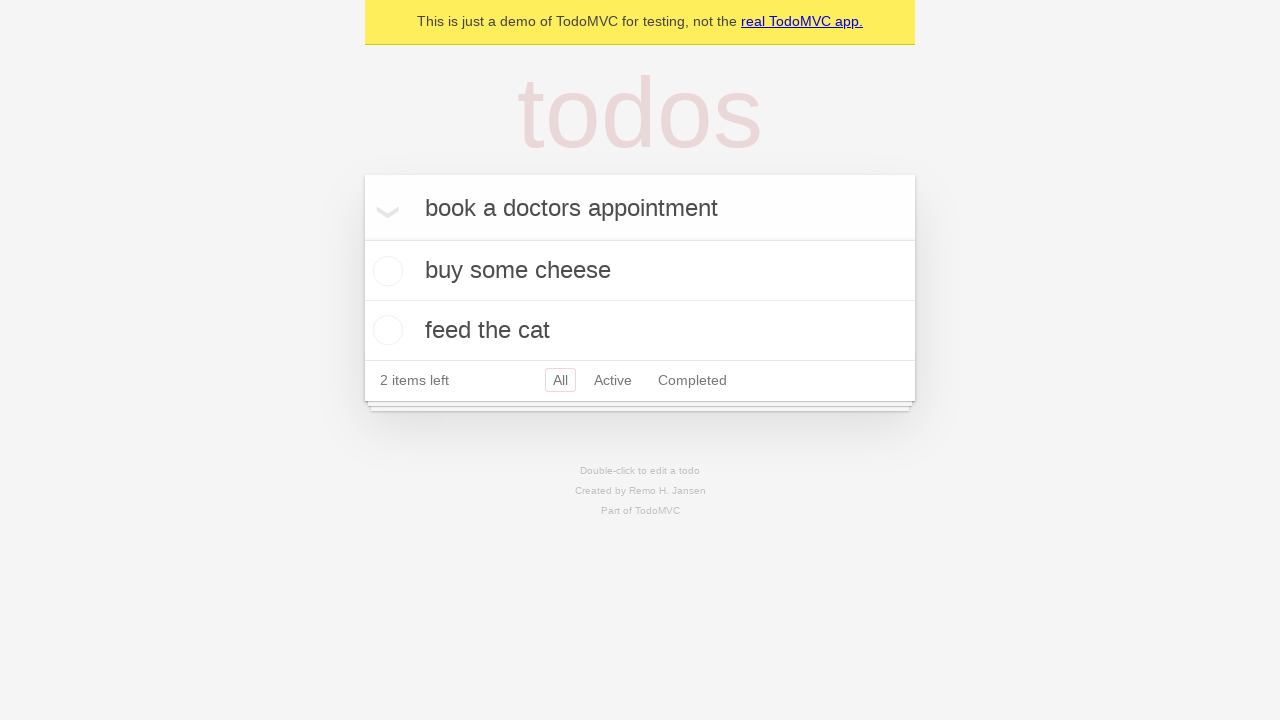

Pressed Enter to create third todo on .new-todo
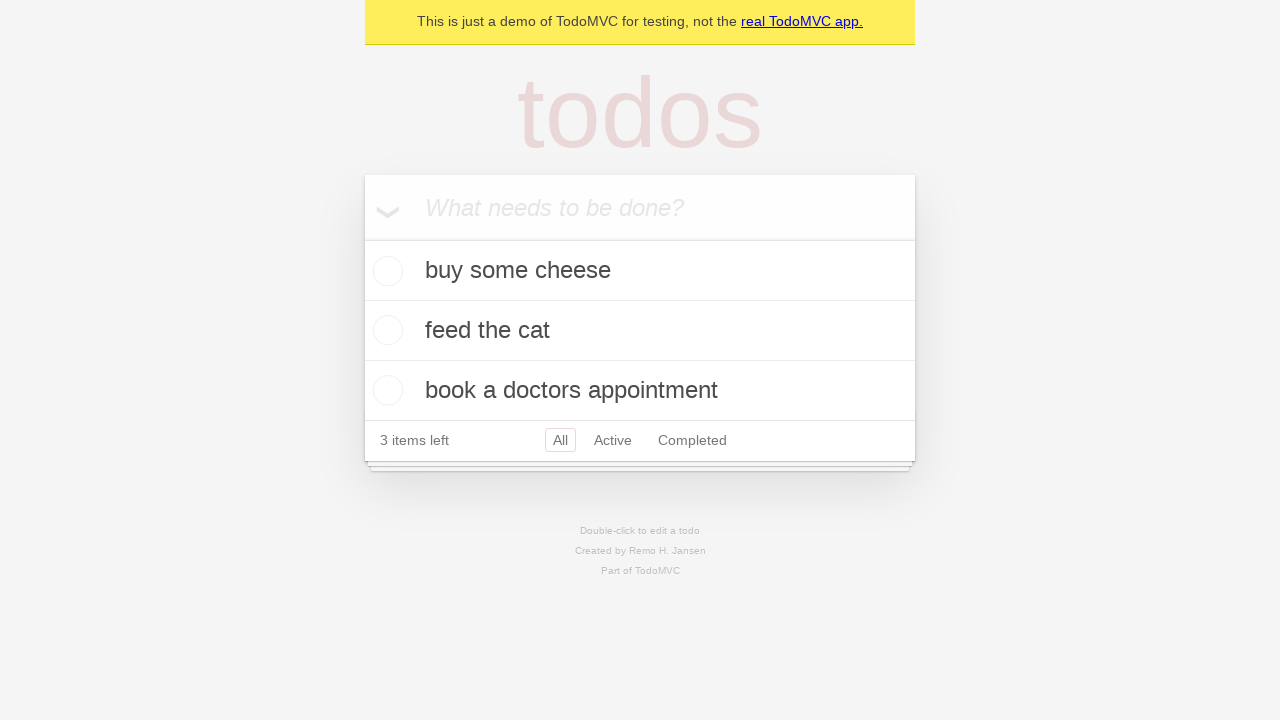

Waited for all three todo items to be visible
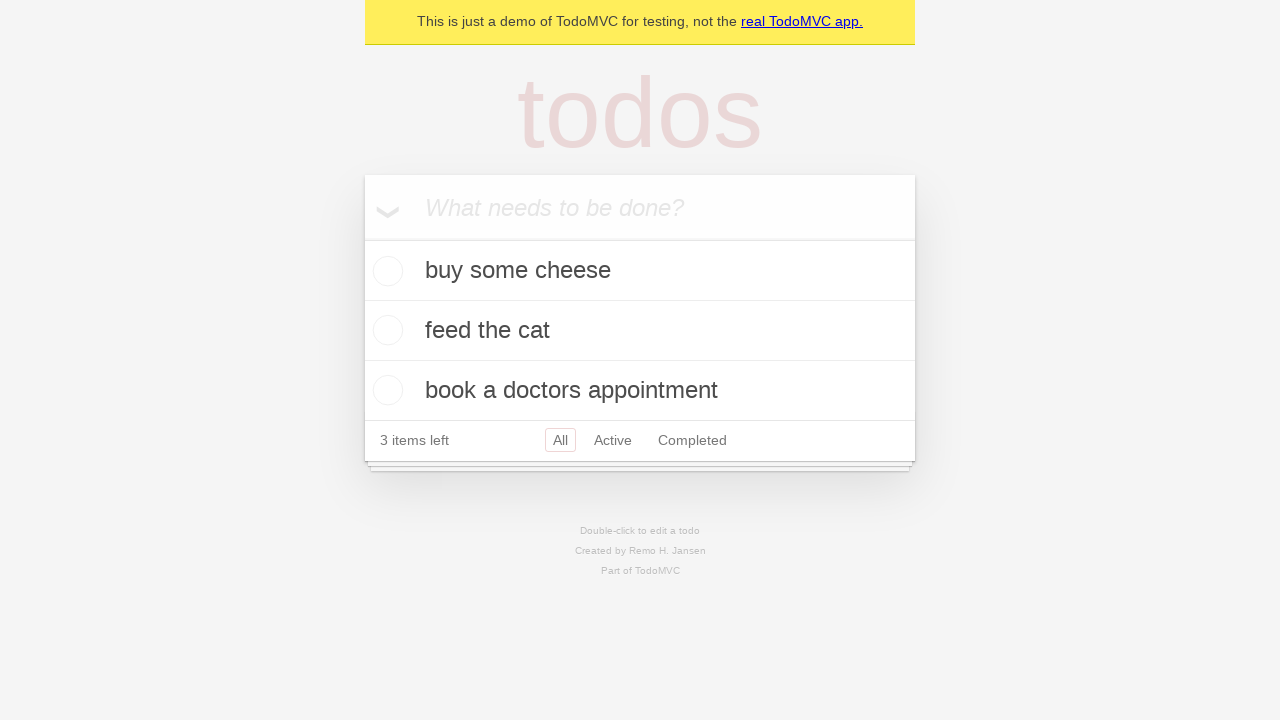

Double-clicked second todo item to enter edit mode at (640, 331) on .todo-list li >> nth=1
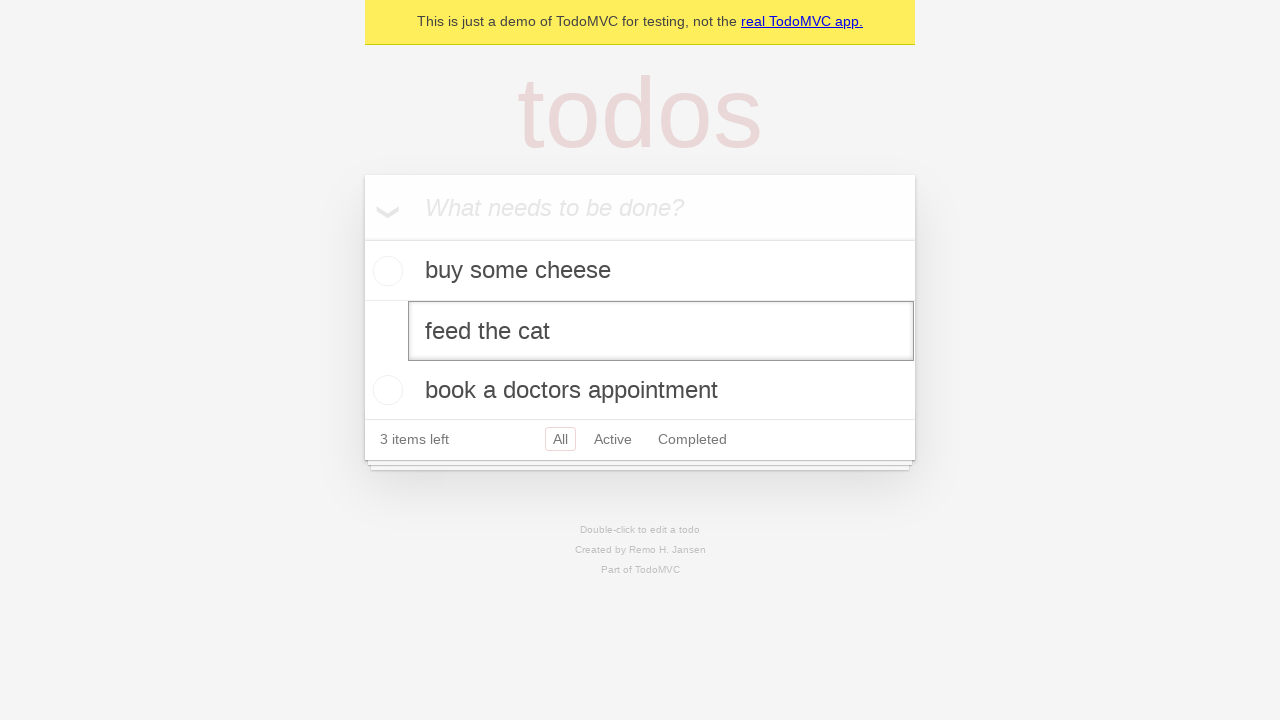

Changed todo text from 'feed the cat' to 'buy some sausages' on .todo-list li >> nth=1 >> .edit
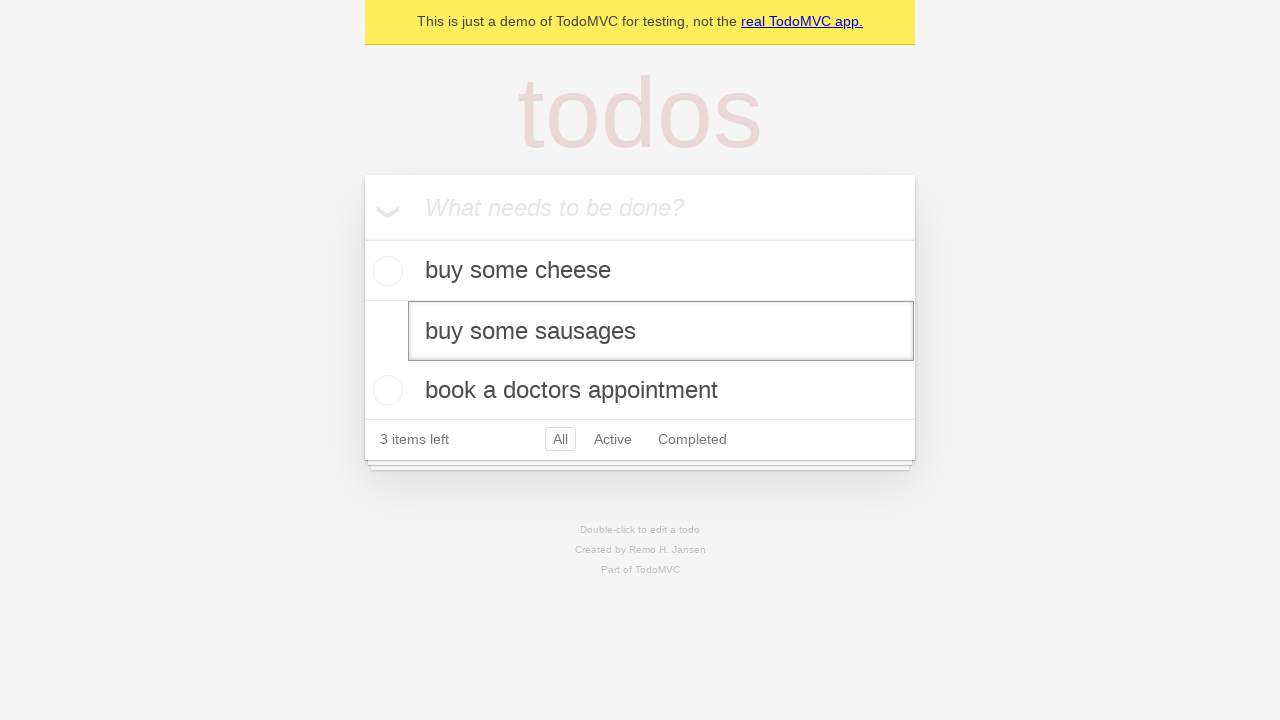

Triggered blur event on edit input to save changes
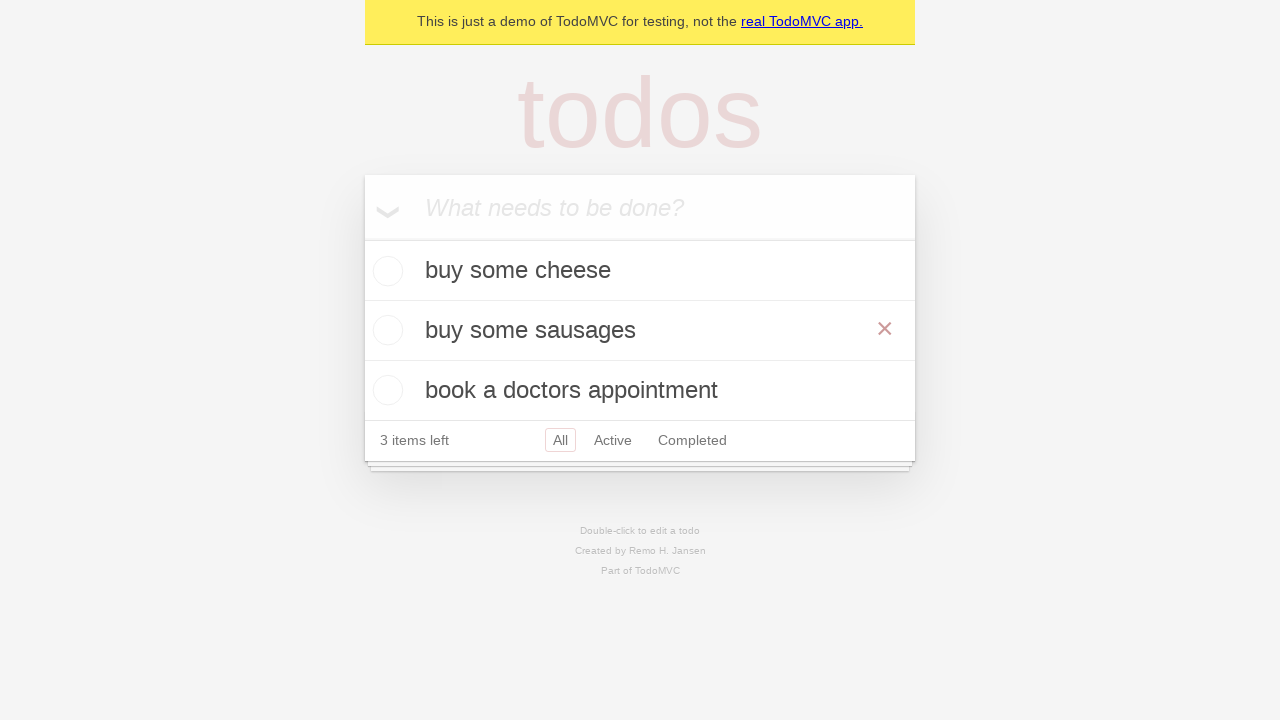

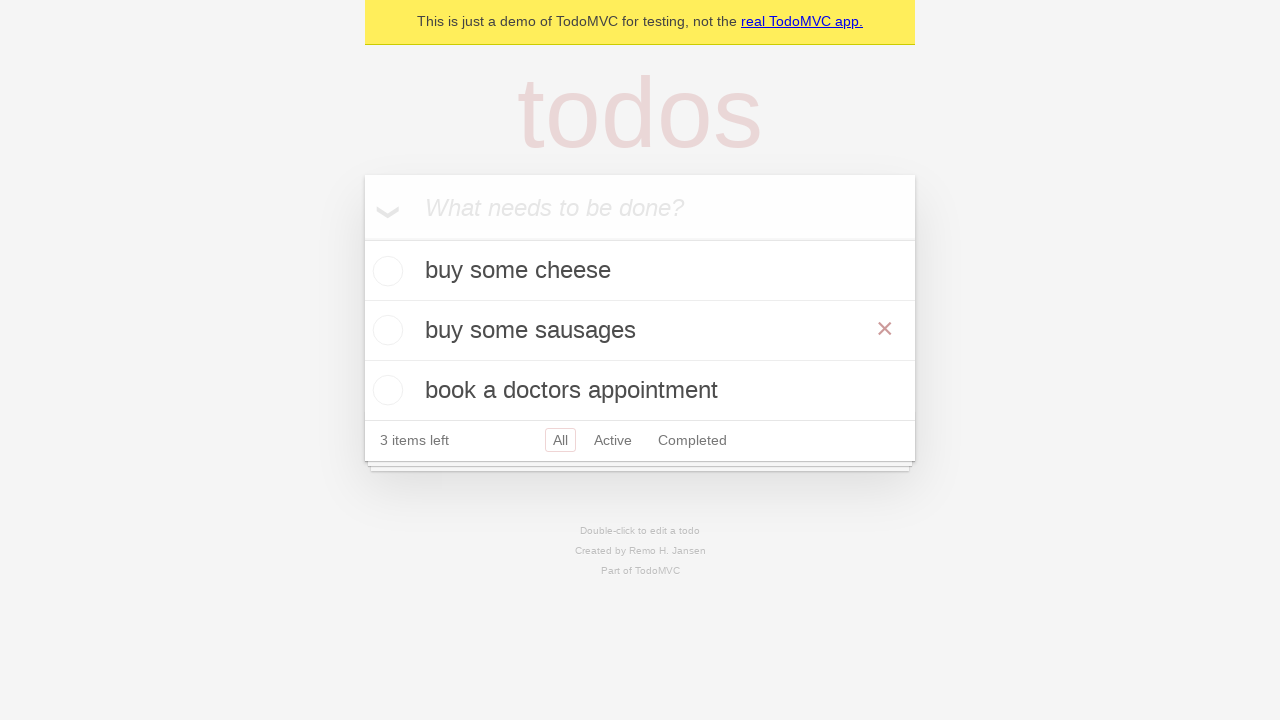